Tests JavaScript alert handling by triggering a prompt dialog, entering text, and accepting it

Starting URL: https://the-internet.herokuapp.com/javascript_alerts

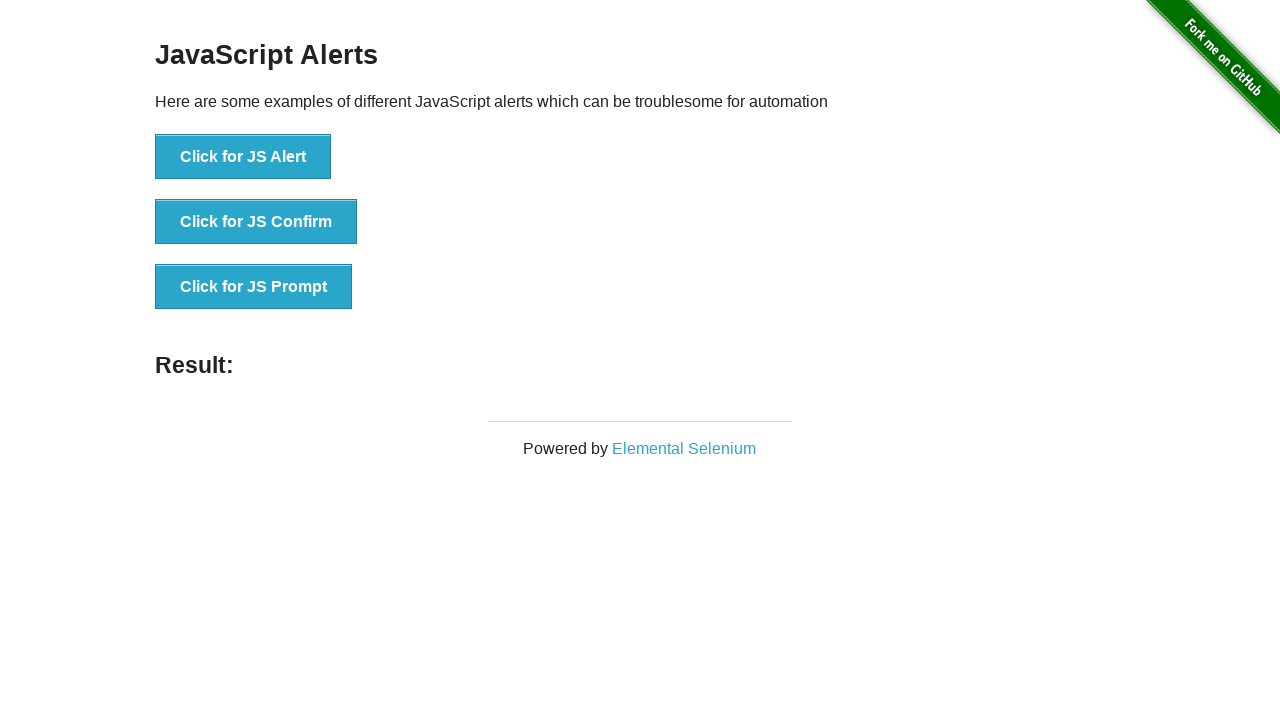

Clicked button to trigger JS Prompt dialog at (254, 287) on xpath=//button[text()='Click for JS Prompt']
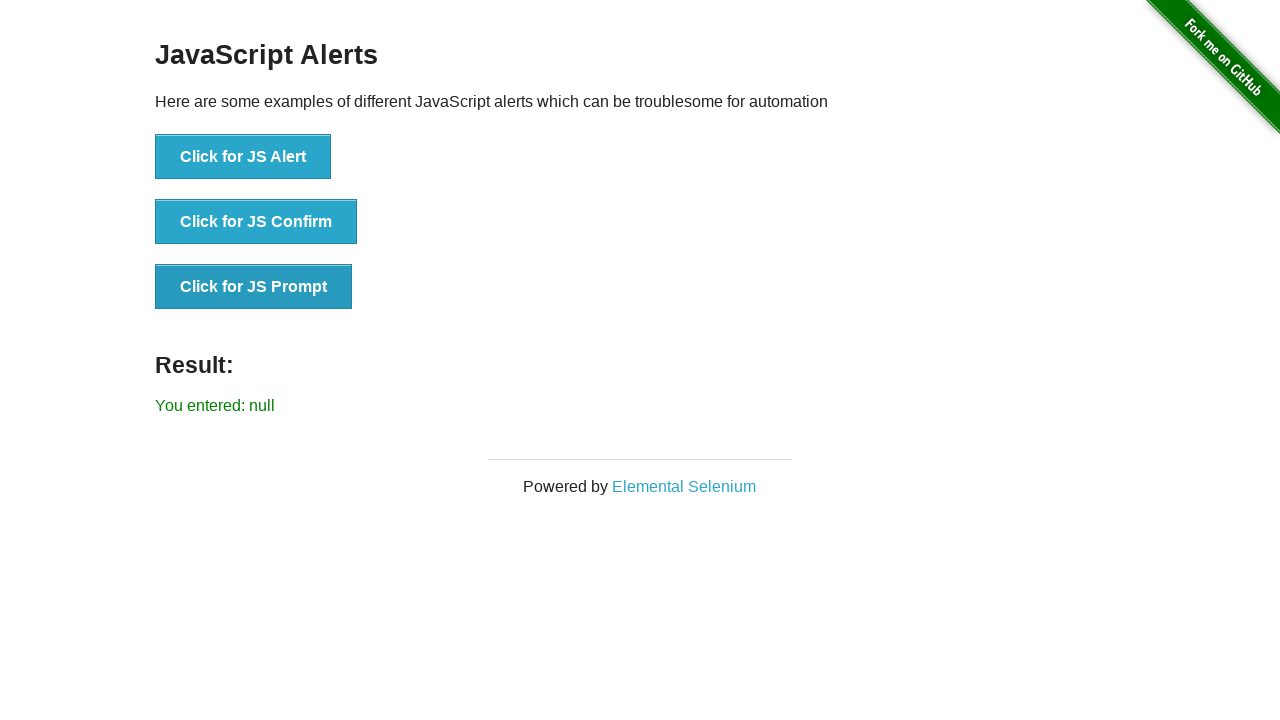

Set up dialog handler to accept prompt with 'Good' text
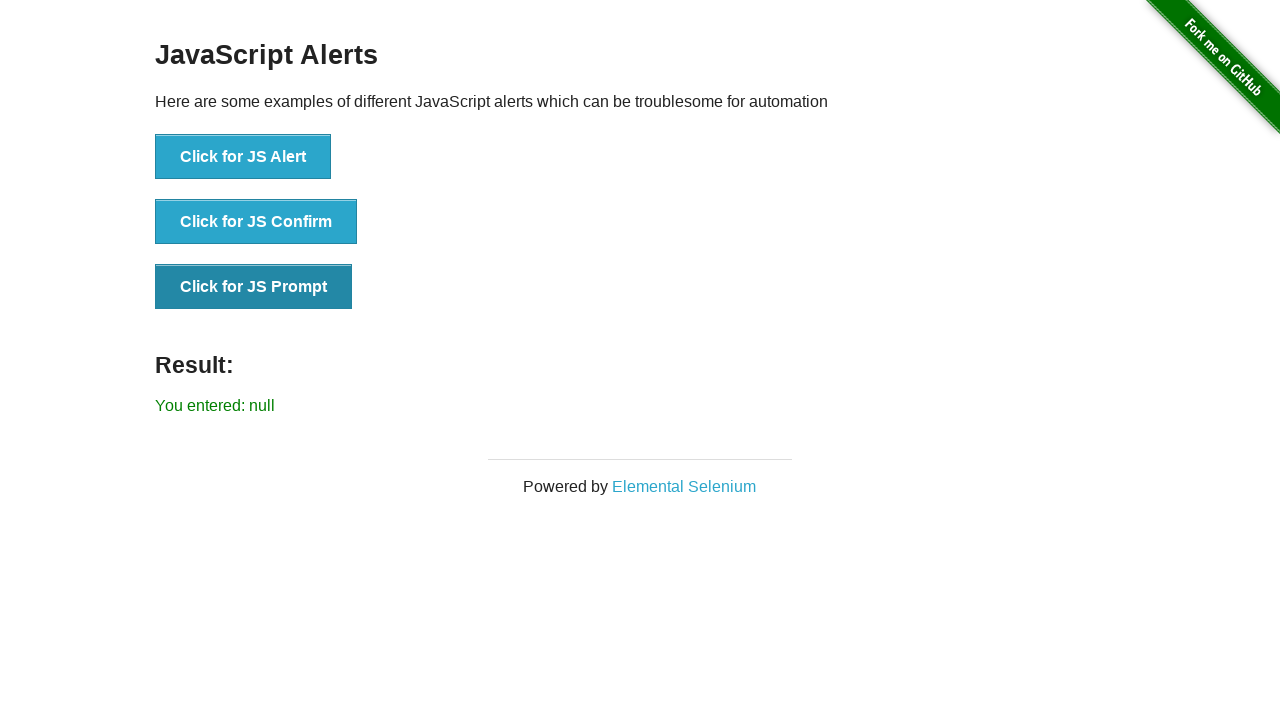

Re-clicked button to trigger JS Prompt dialog with handler active at (254, 287) on xpath=//button[text()='Click for JS Prompt']
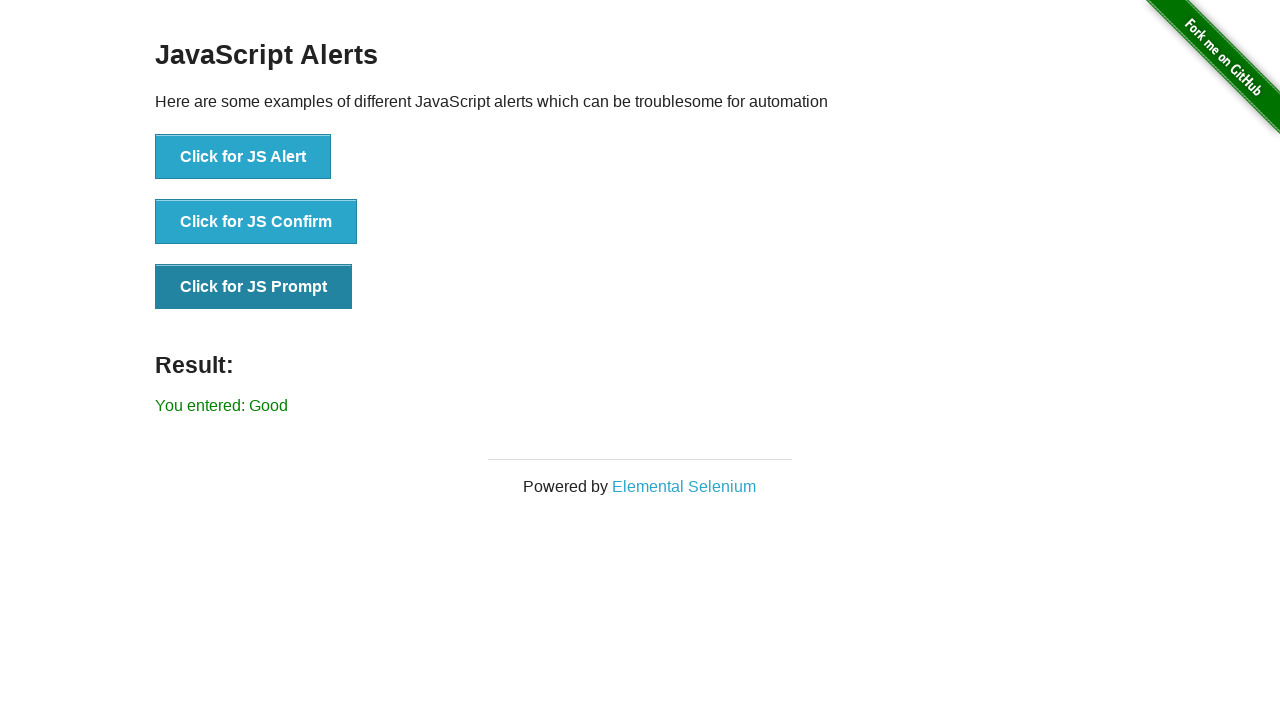

Waited for prompt result to be displayed
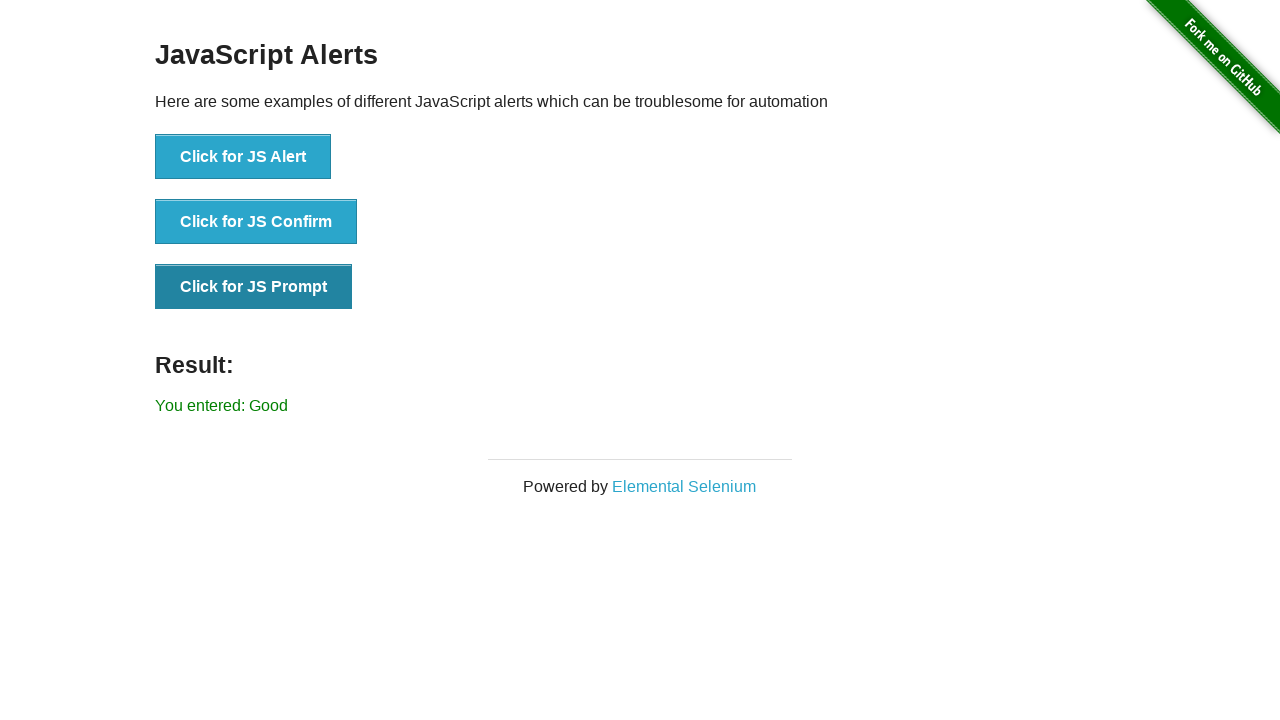

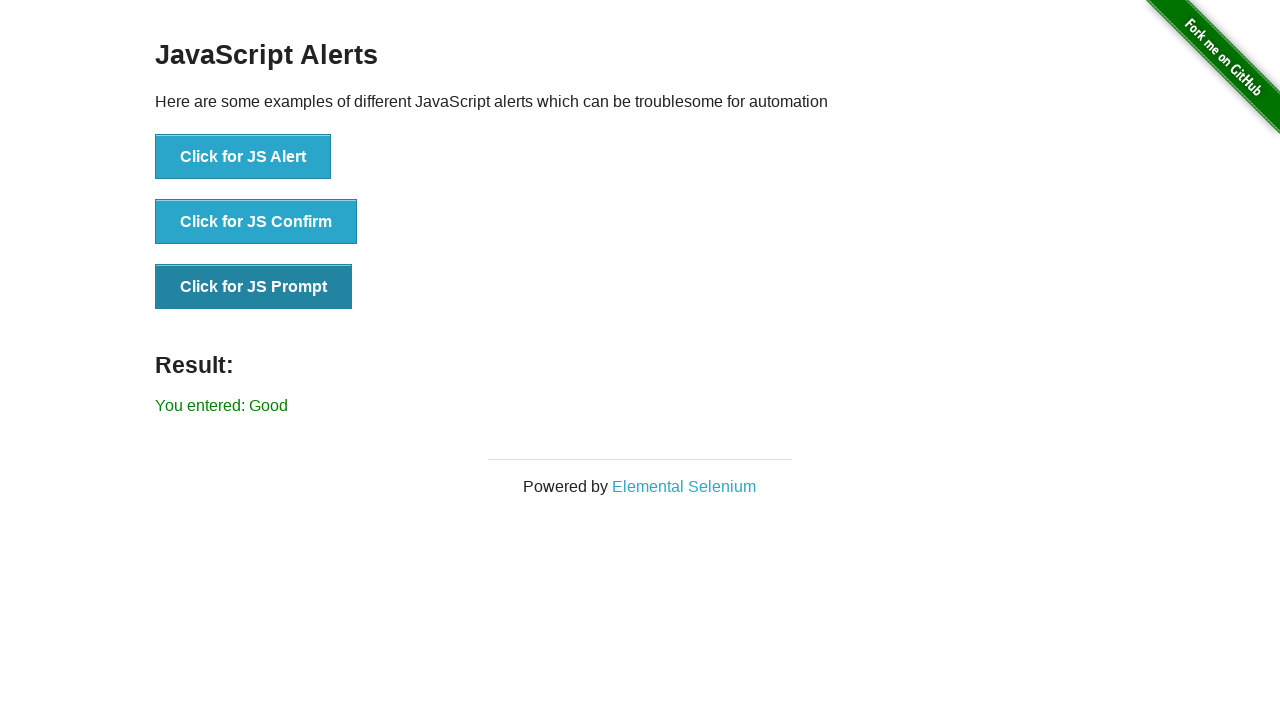